Tests radio button functionality by selecting 'Yes' then 'Impressive' options, verifying only one can be selected at a time, and checking that 'No' option is disabled.

Starting URL: https://demoqa.com/radio-button

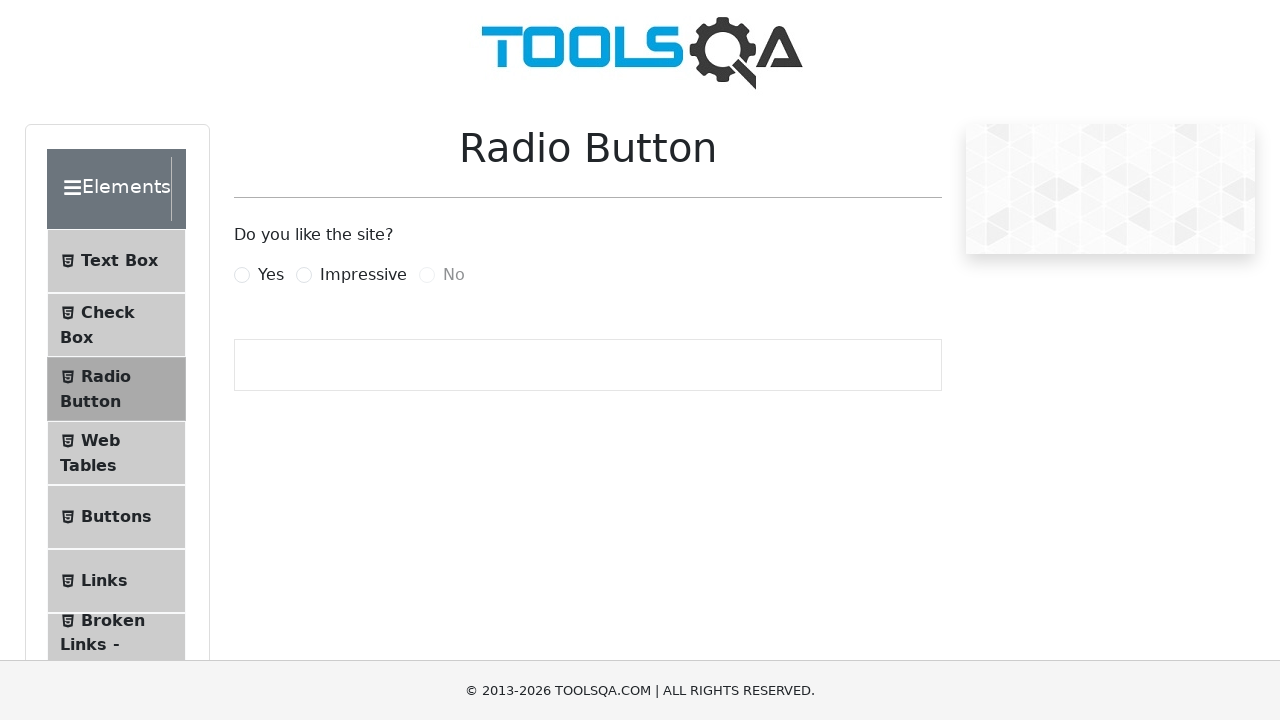

Clicked 'Yes' radio button at (271, 275) on xpath=//label[contains(.,'Yes')]
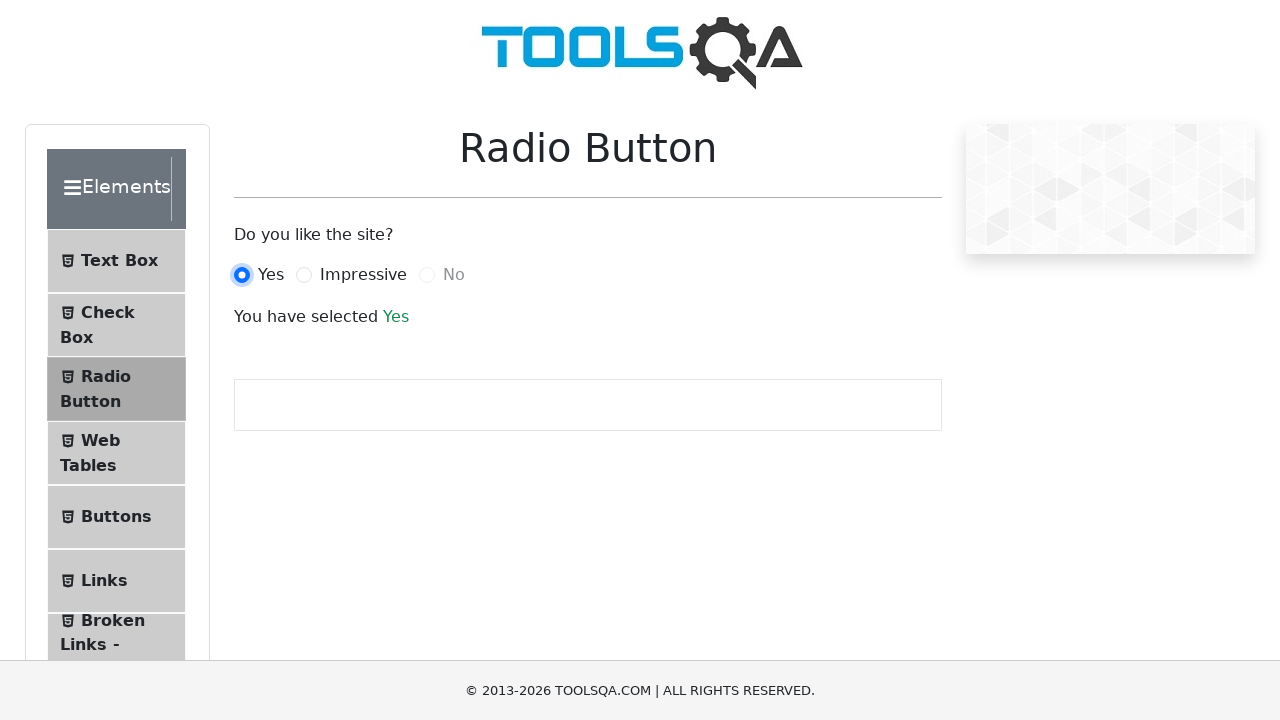

Verified 'Yes' option is selected with success message displayed
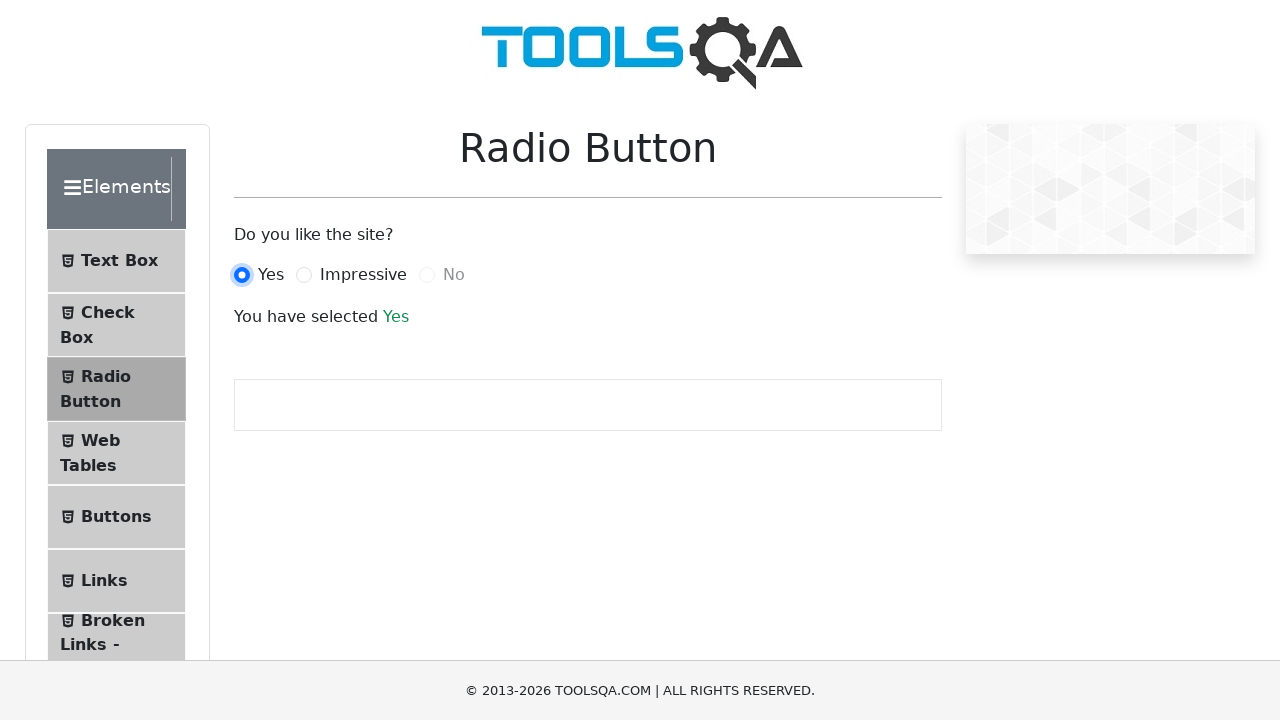

Clicked 'Impressive' radio button at (363, 275) on xpath=//label[contains(.,'Impressive')]
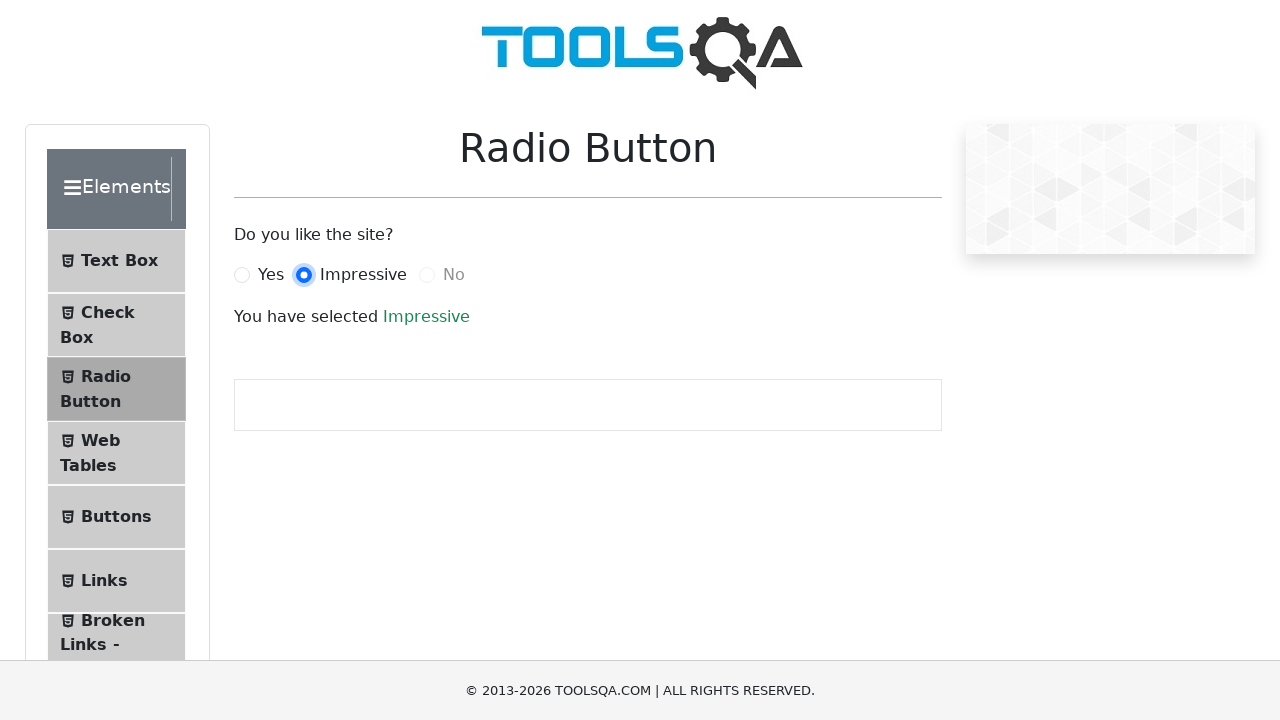

Verified 'Impressive' option is selected, confirming only one radio button can be selected at a time
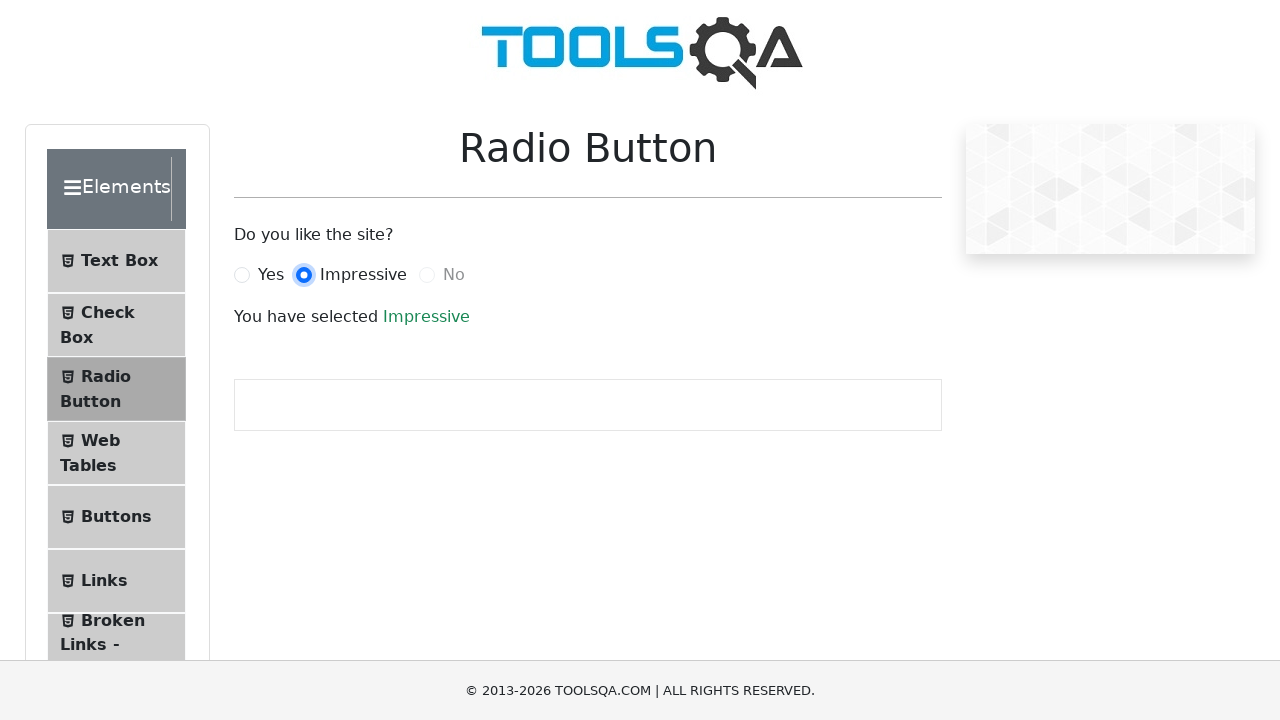

Confirmed 'No' radio button is disabled
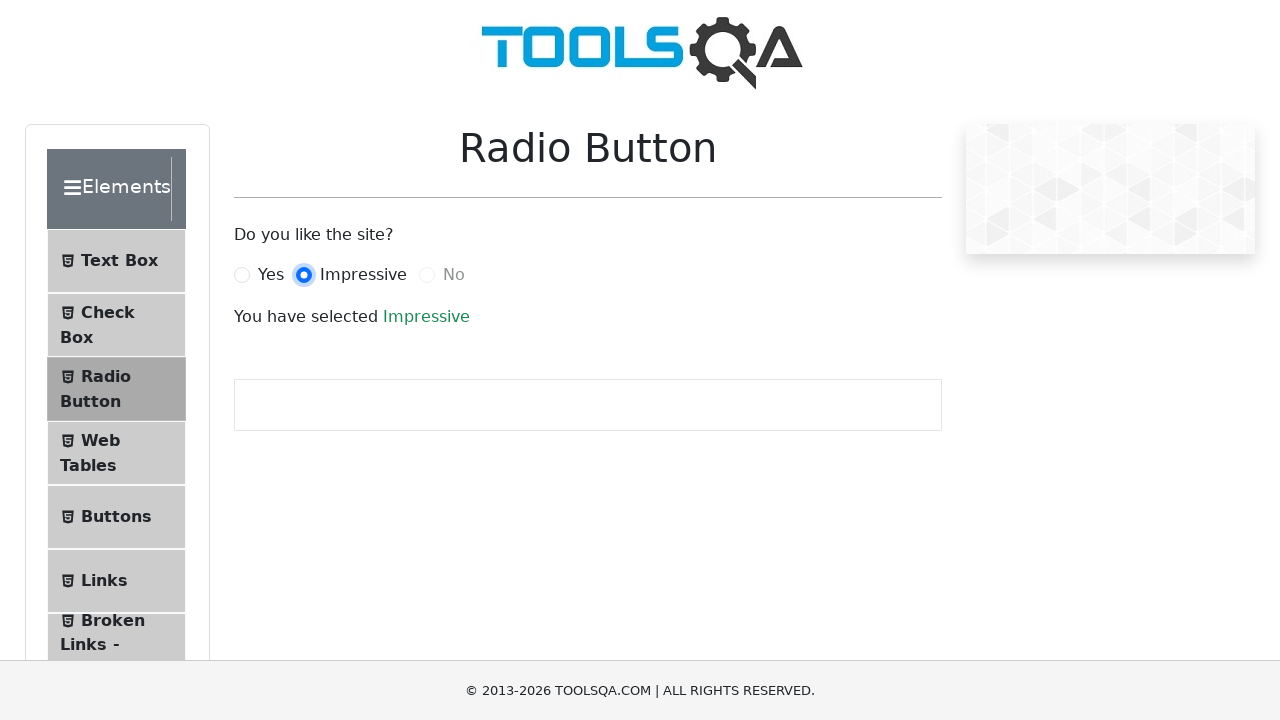

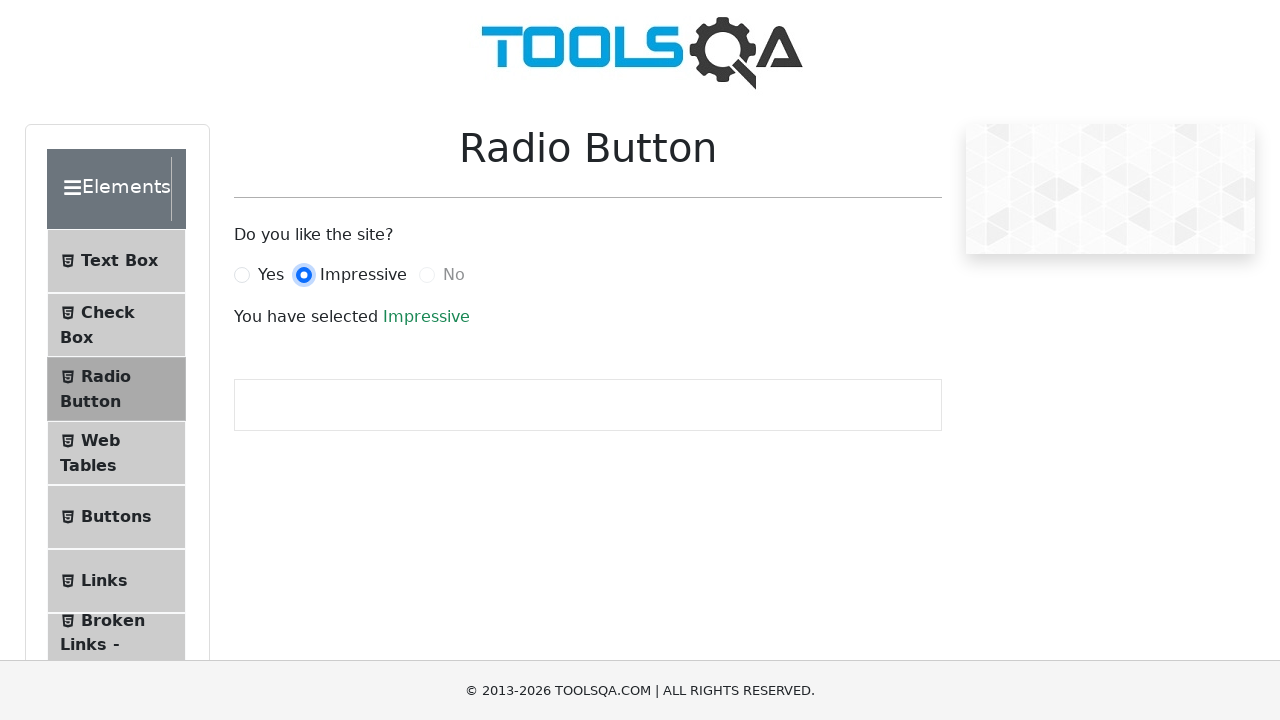